Tests a registration form by filling in first name, last name, and email fields, then submitting the form and verifying successful registration message

Starting URL: http://suninjuly.github.io/registration1.html

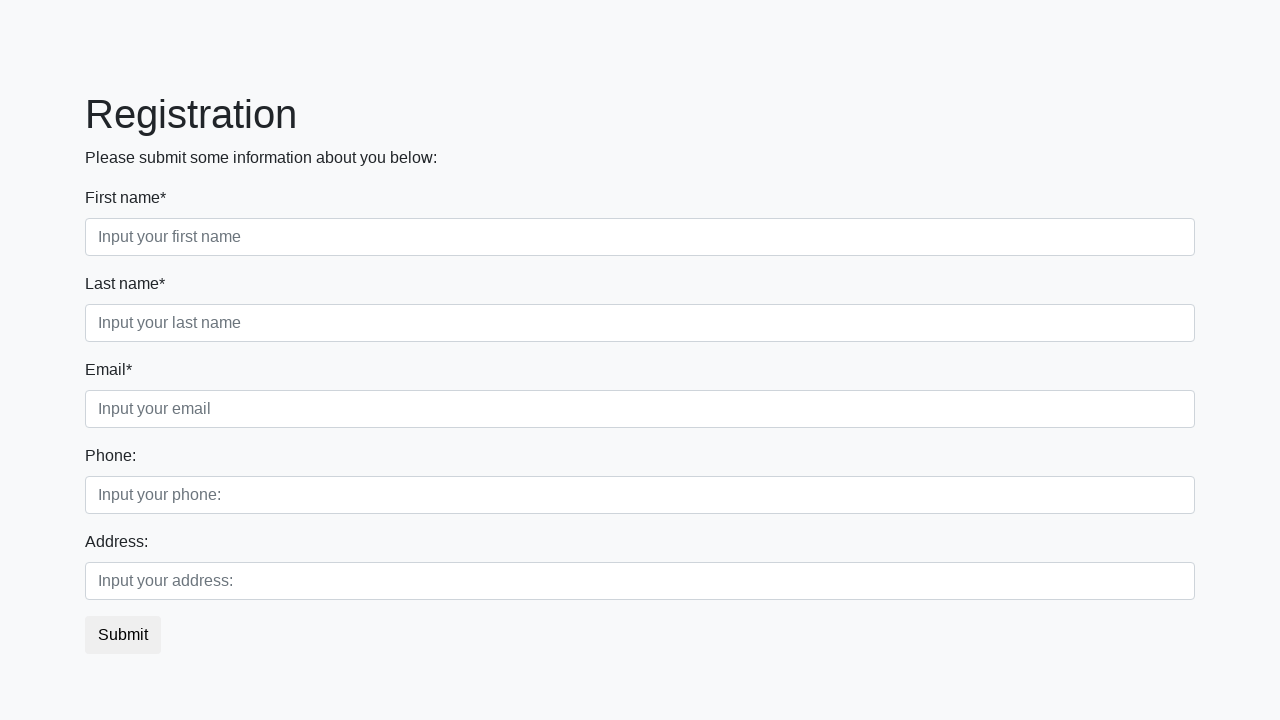

Filled first name field with 'Meow' on input:first-of-type
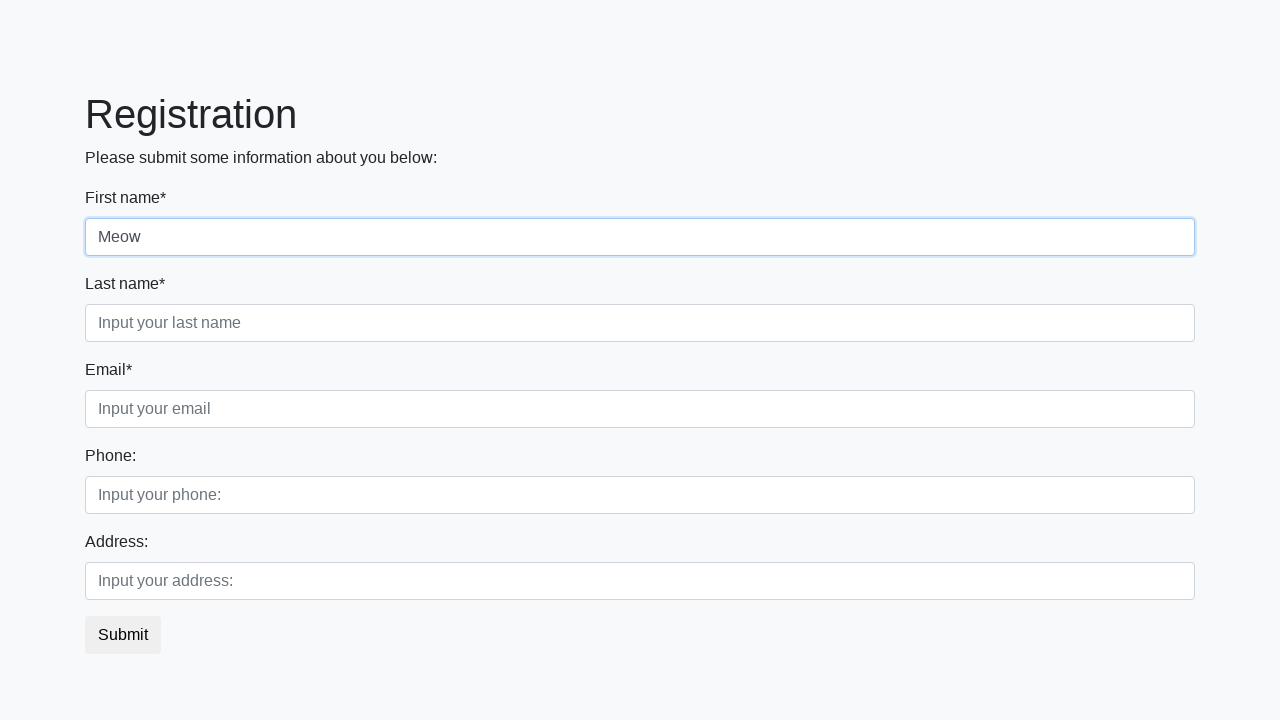

Filled last name field with 'Meow' on //div[@class='first_block']/div[@class='form-group second_class']/input
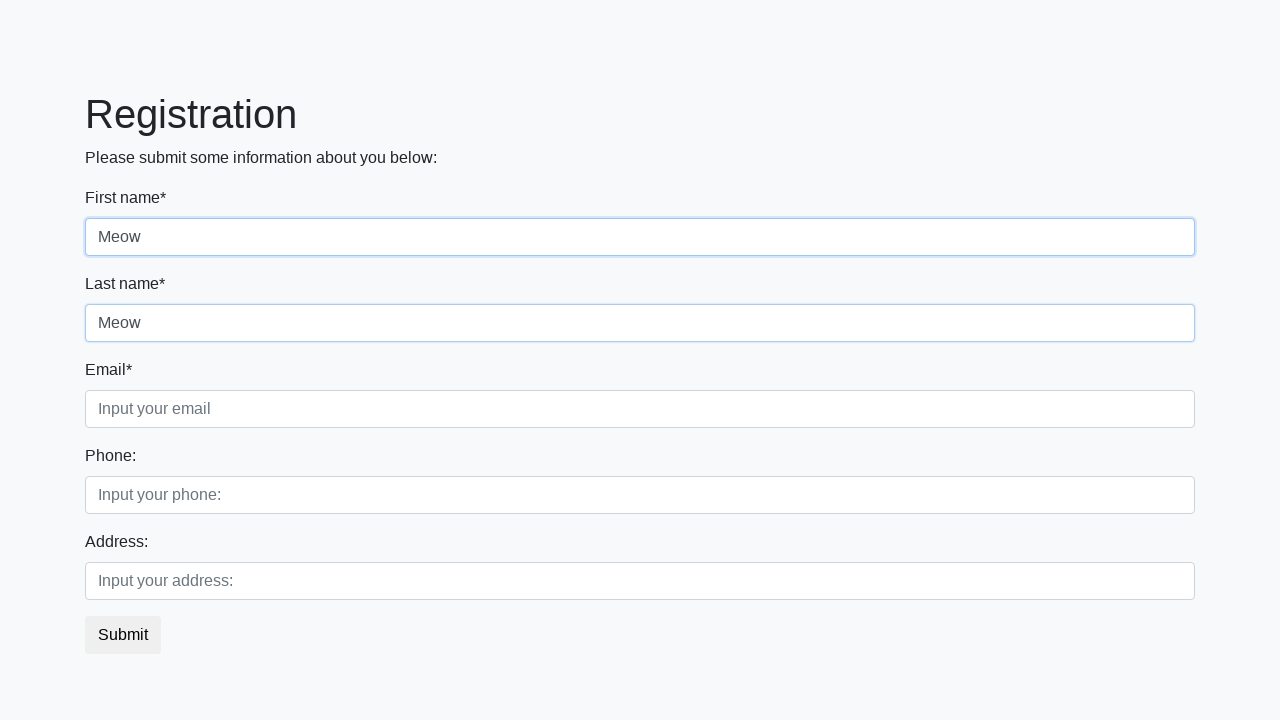

Filled email field with 'meow@mail.ru' on .form-control.third
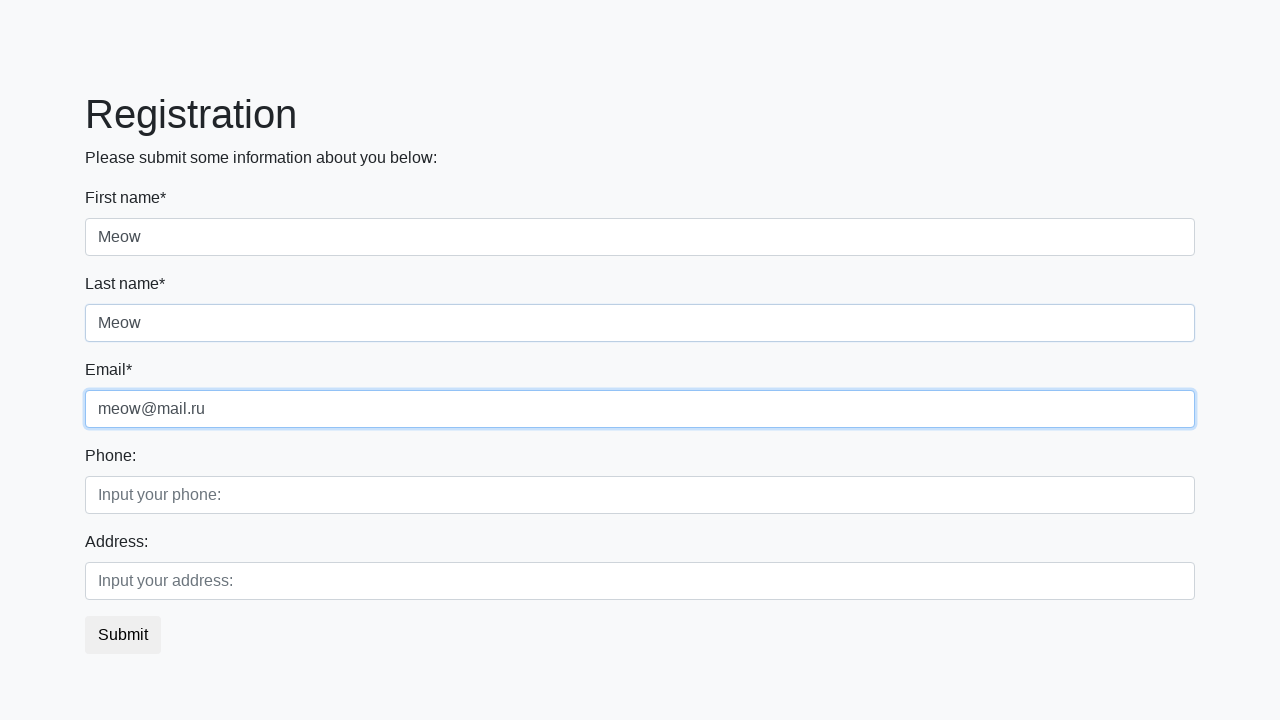

Clicked submit button to register at (123, 635) on button.btn
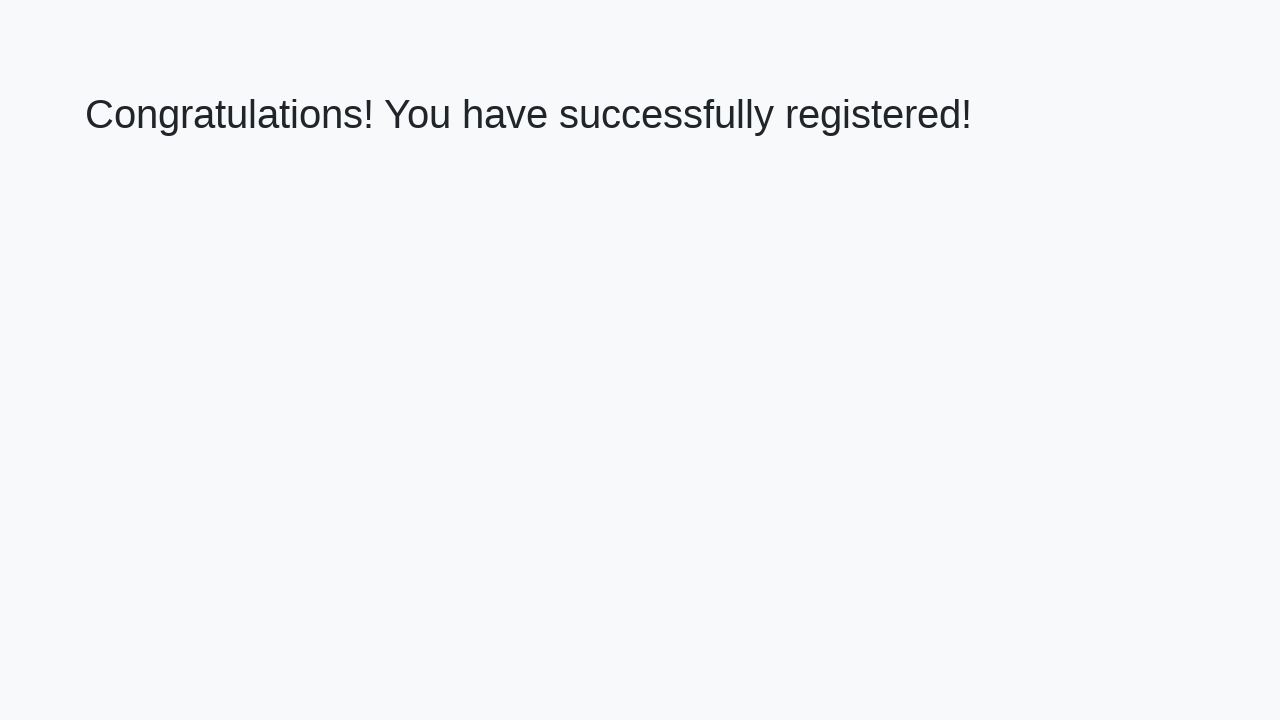

Success page loaded with h1 element
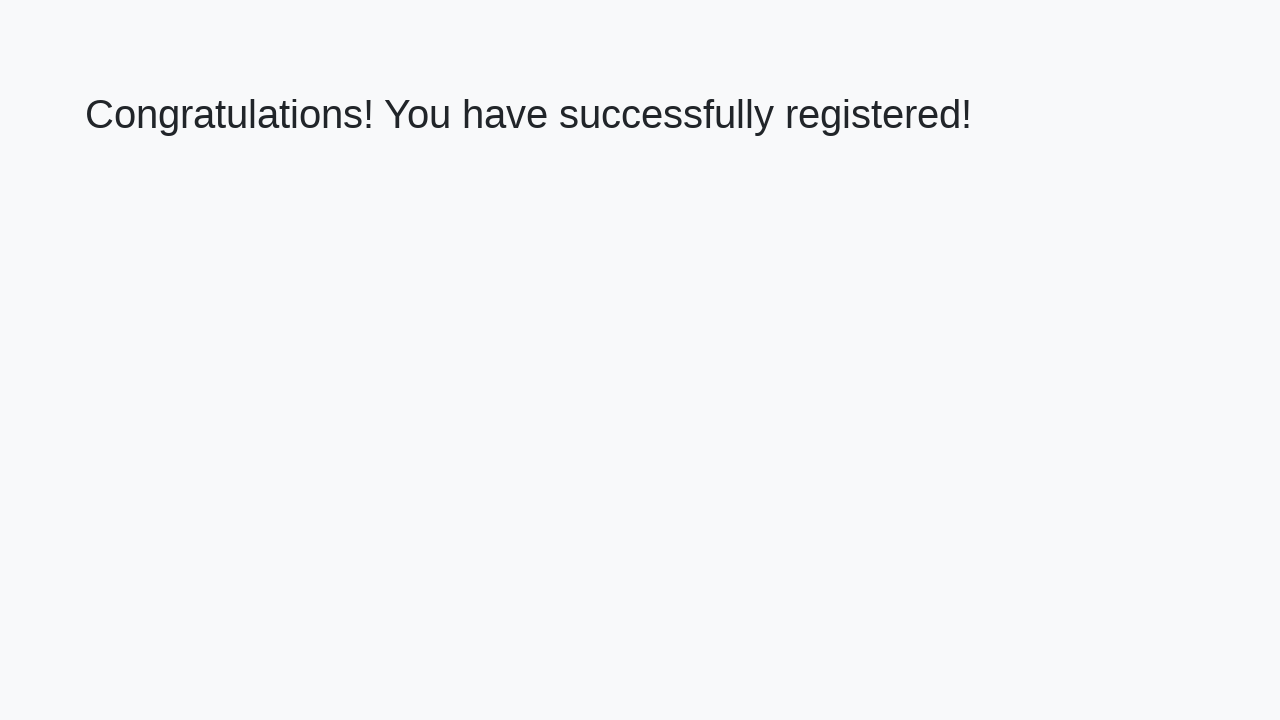

Retrieved success message text
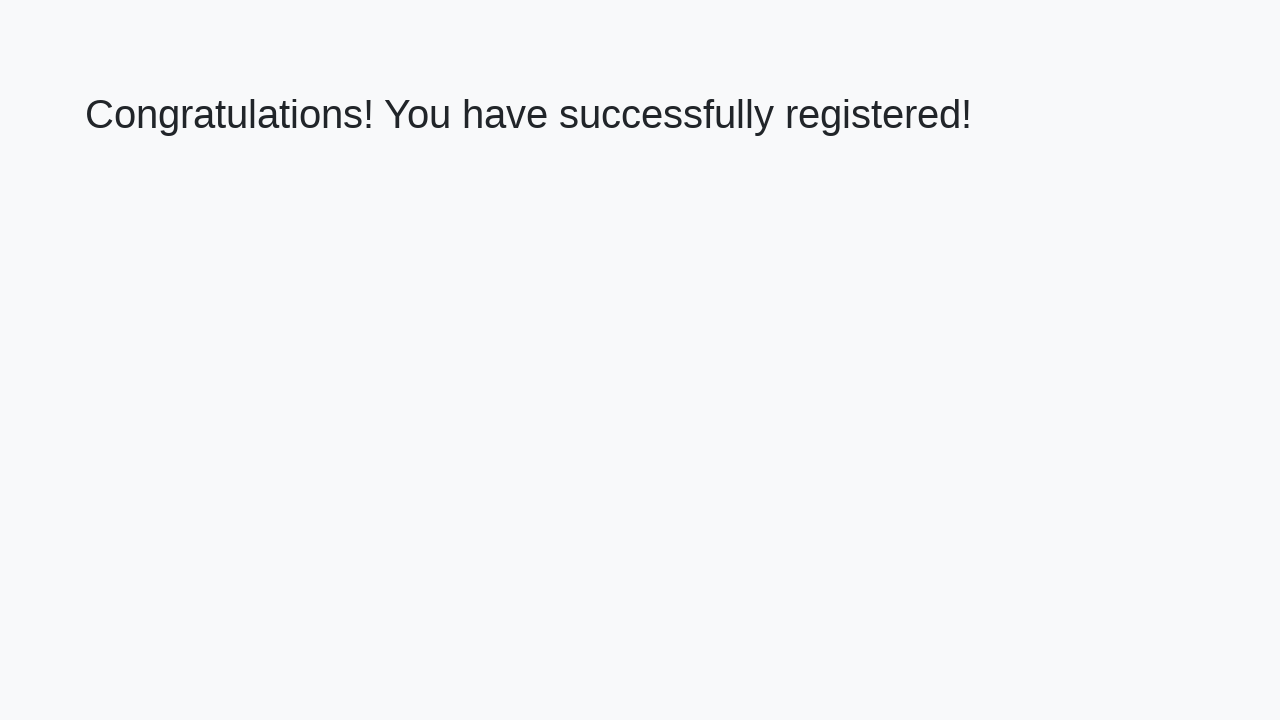

Verified registration success message matches expected text
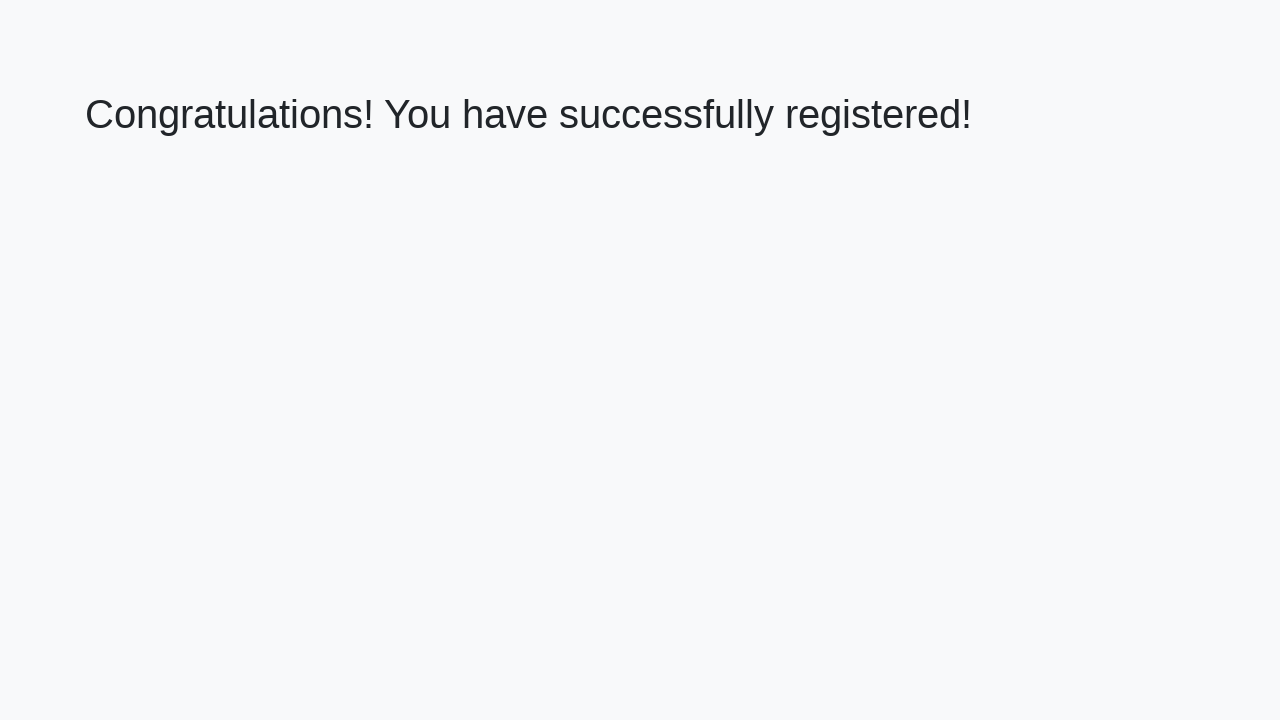

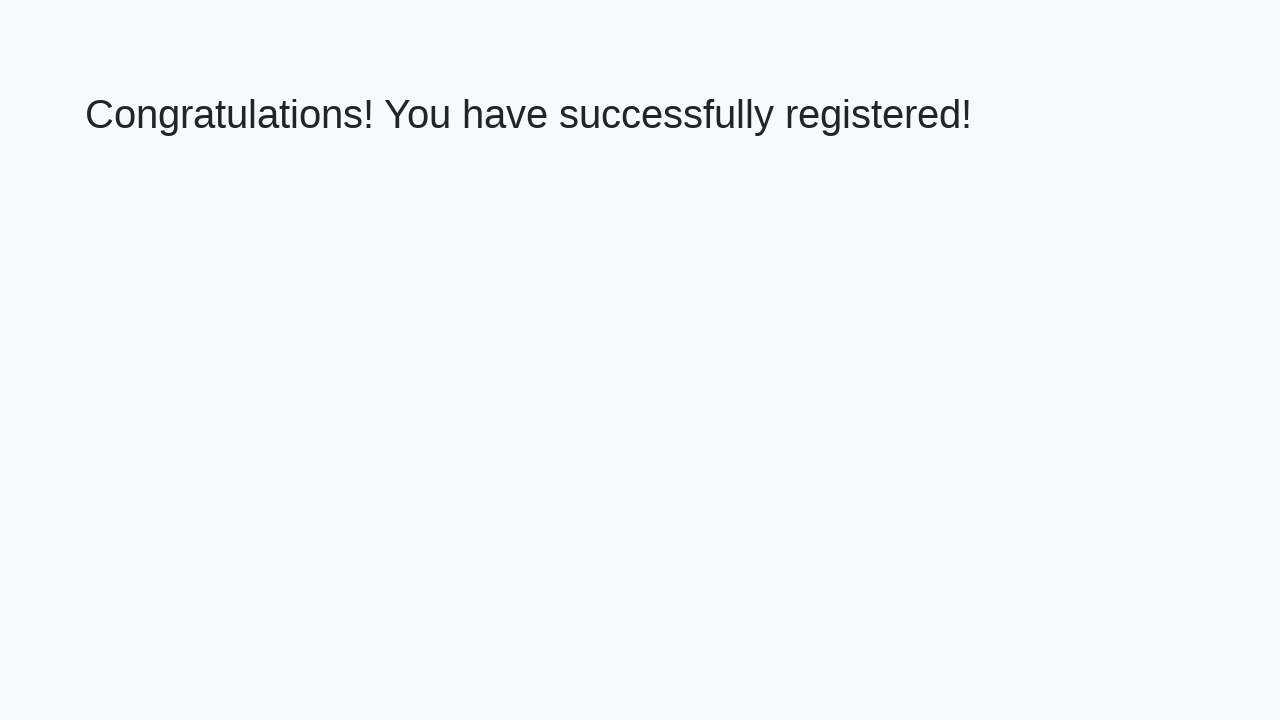